Navigates to the WebdriverIO homepage and verifies that the page has the correct title

Starting URL: http://webdriver.io

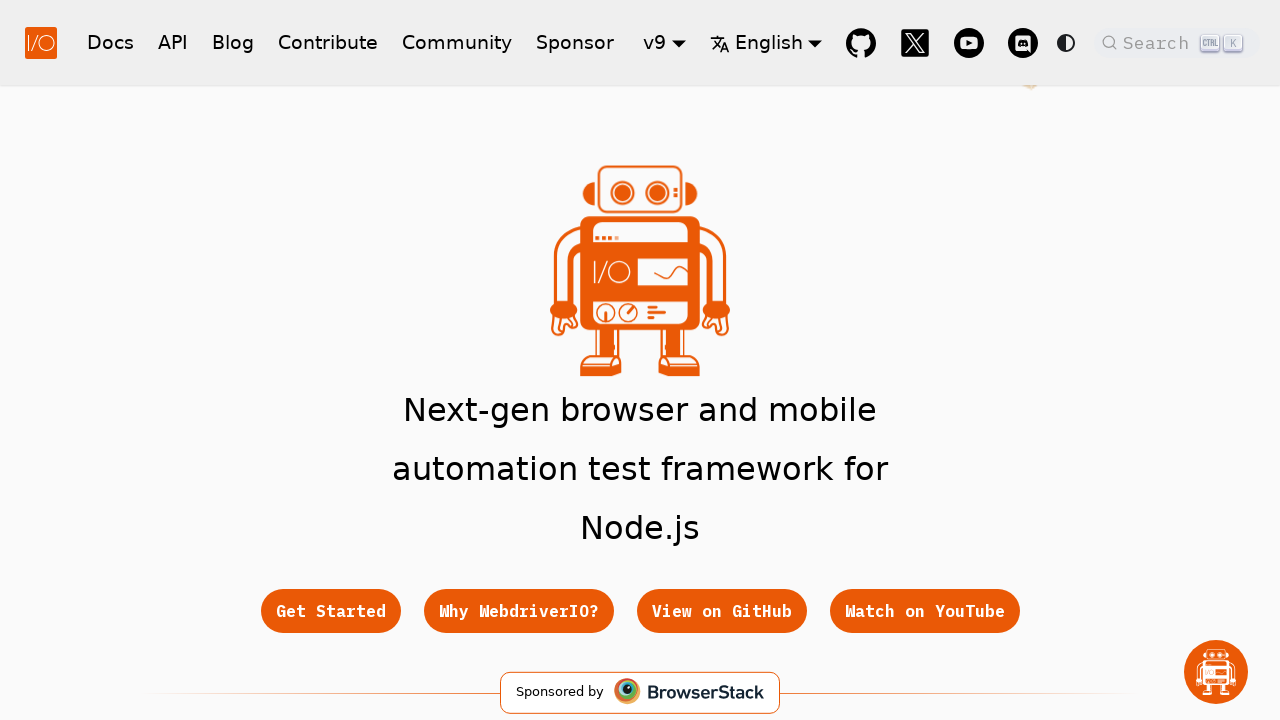

Navigated to WebdriverIO homepage at http://webdriver.io
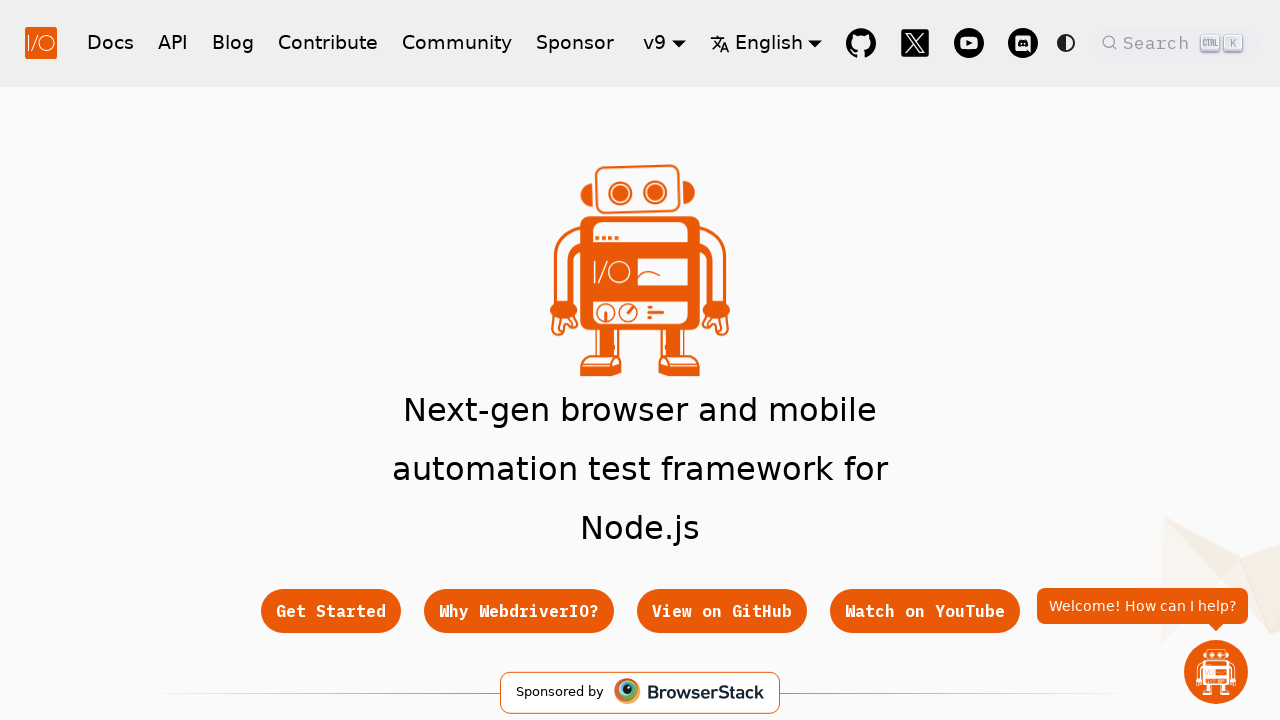

Page loaded and DOM content ready
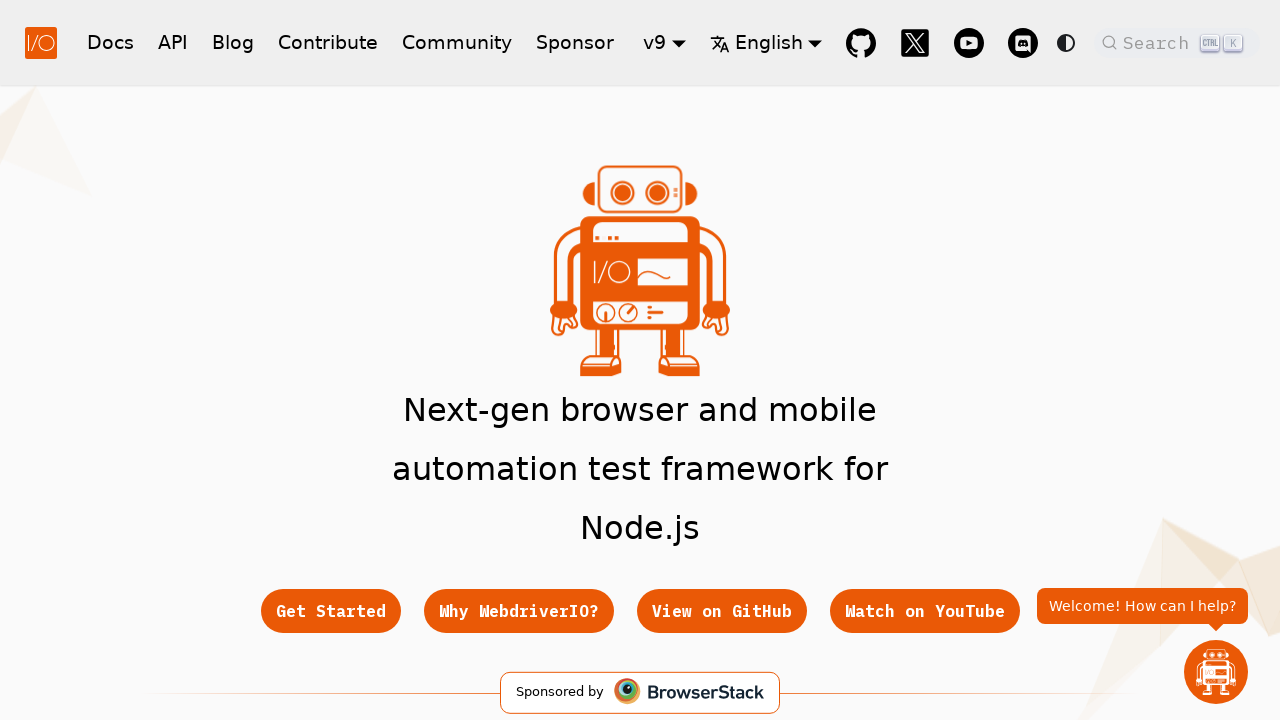

Verified page title contains 'WebdriverIO'
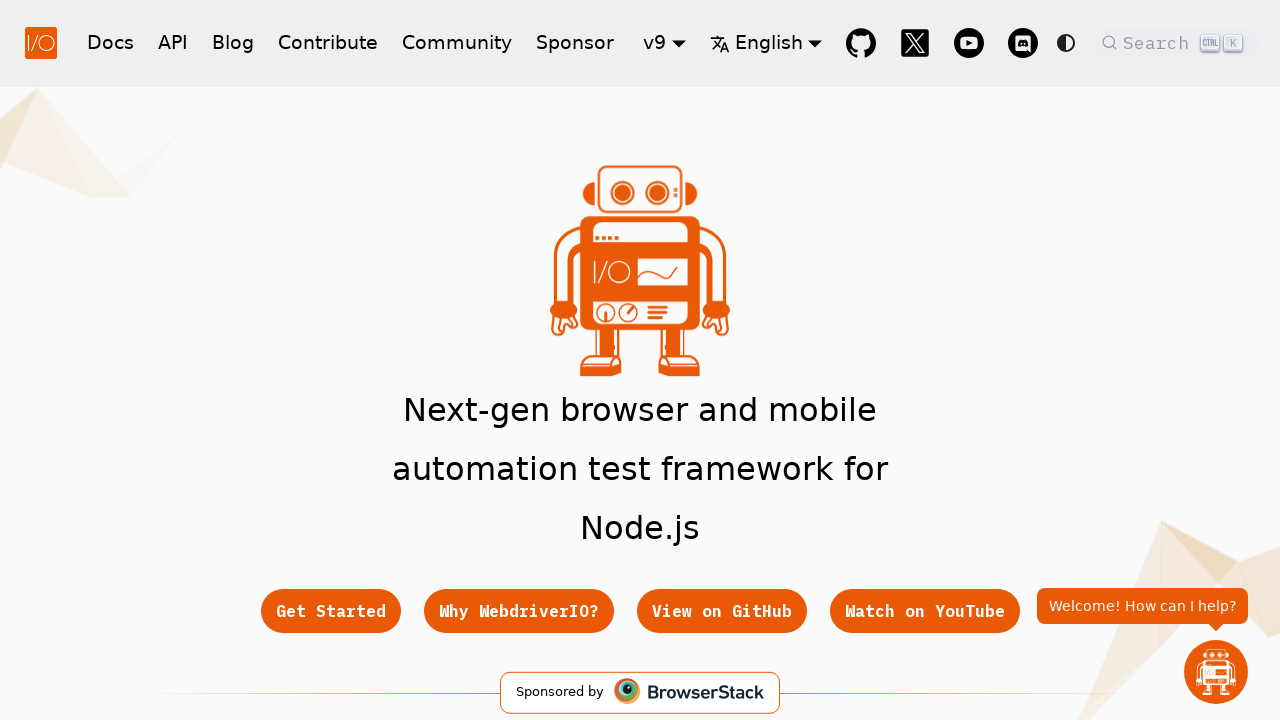

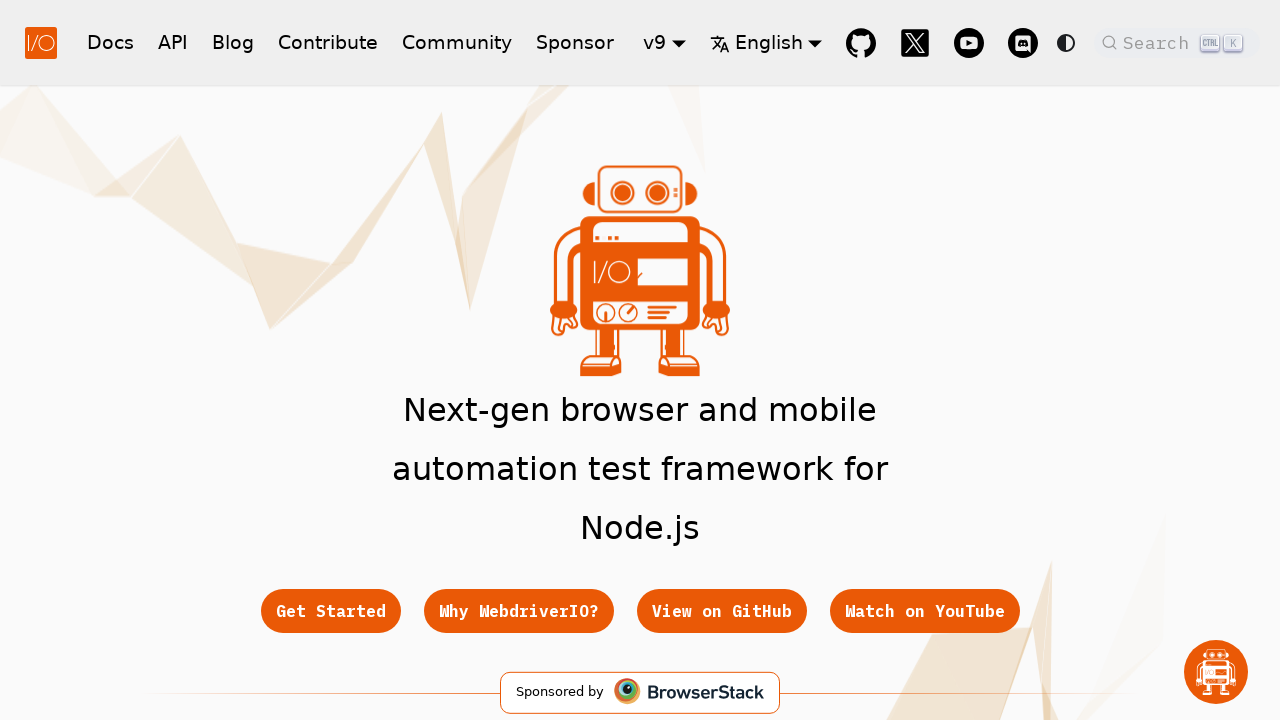